Navigates to the Ask page and verifies URL is correct

Starting URL: https://news.ycombinator.com

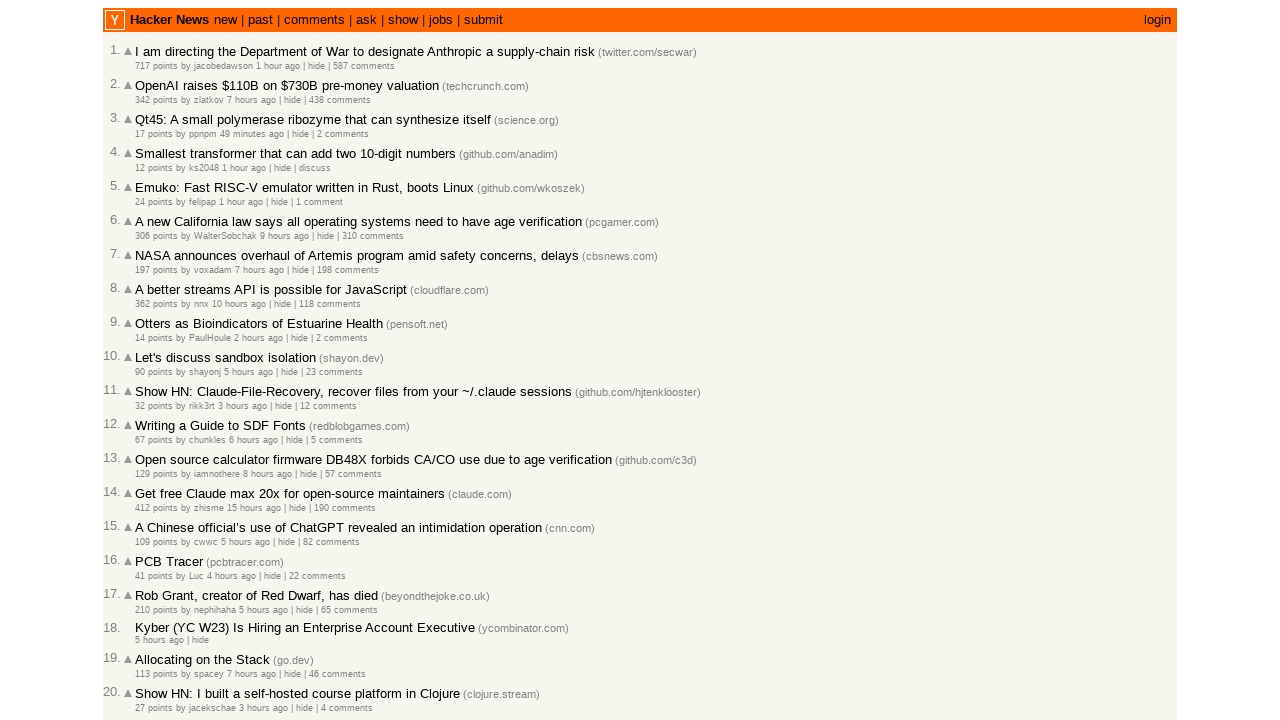

Clicked the 'ask' link at (366, 20) on a:has-text('ask')
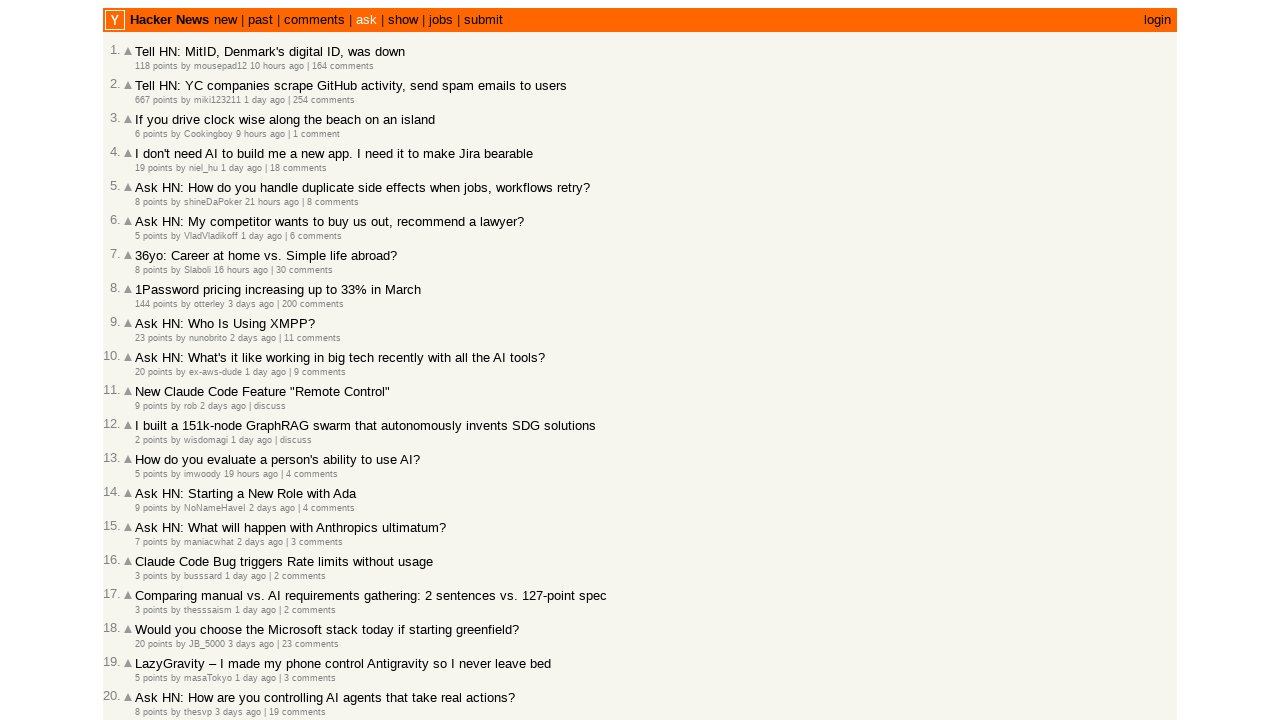

Waited for URL to match **/ask** pattern
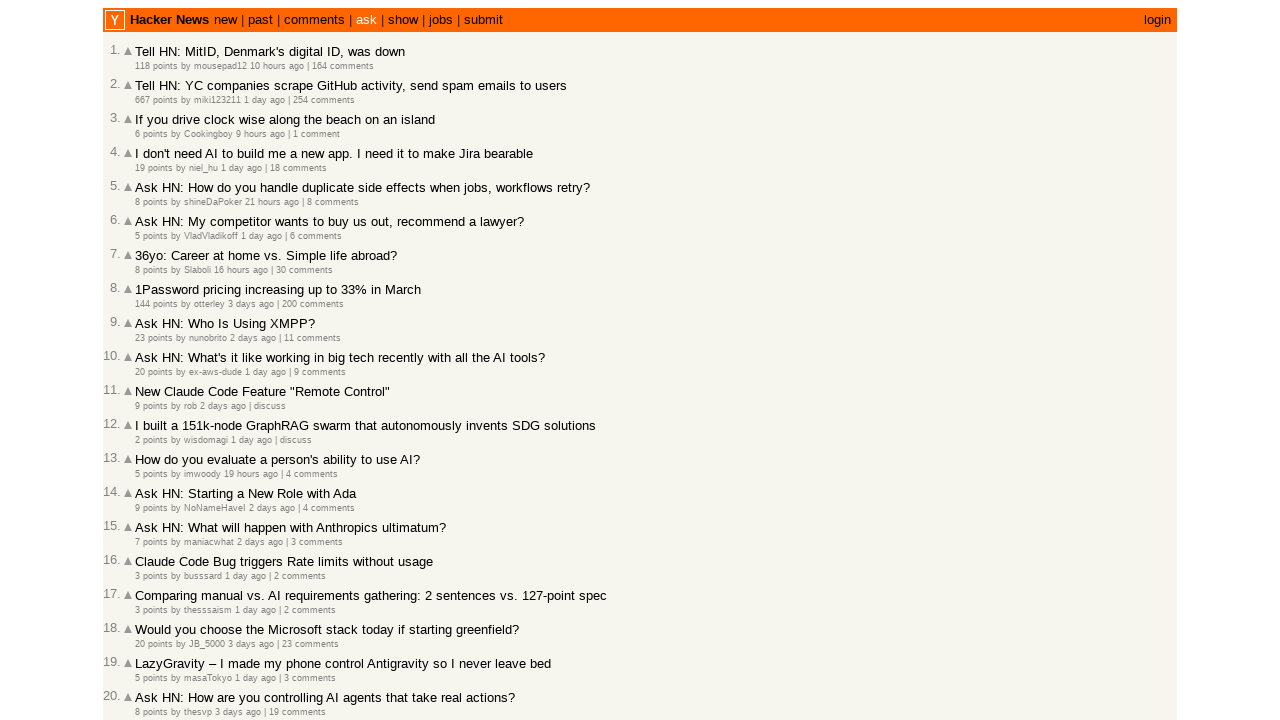

Verified URL is https://news.ycombinator.com/ask
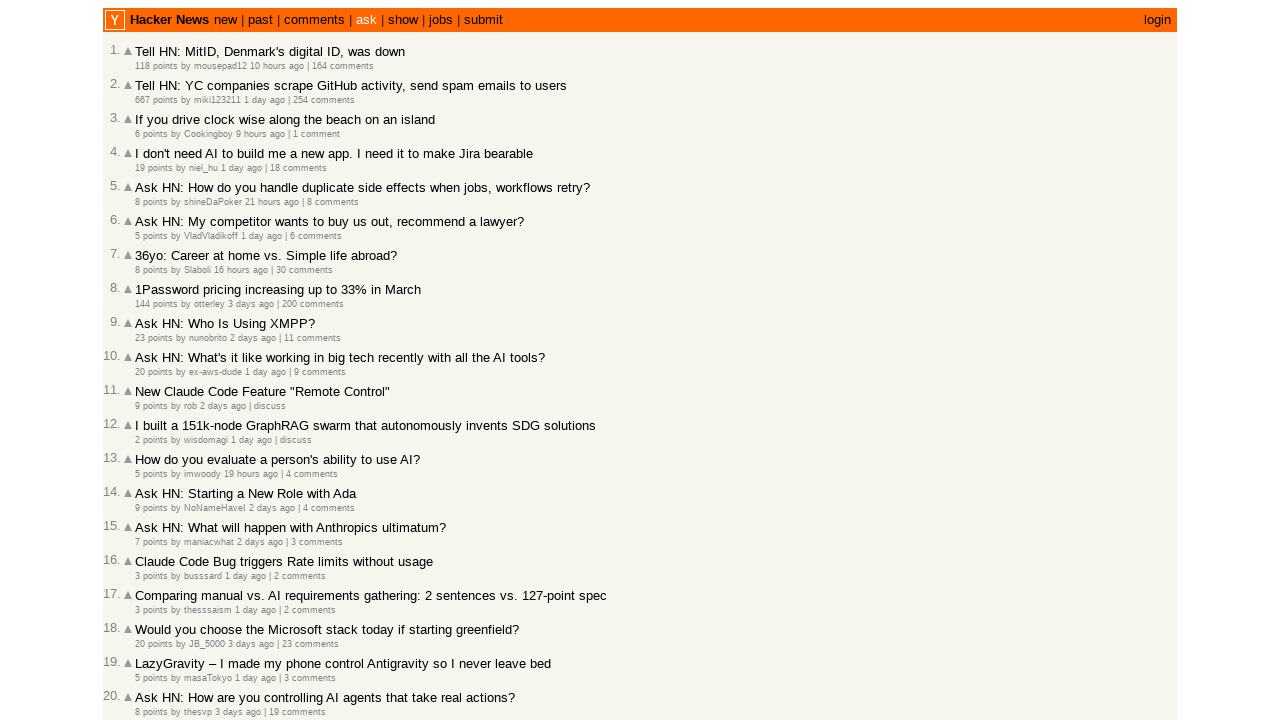

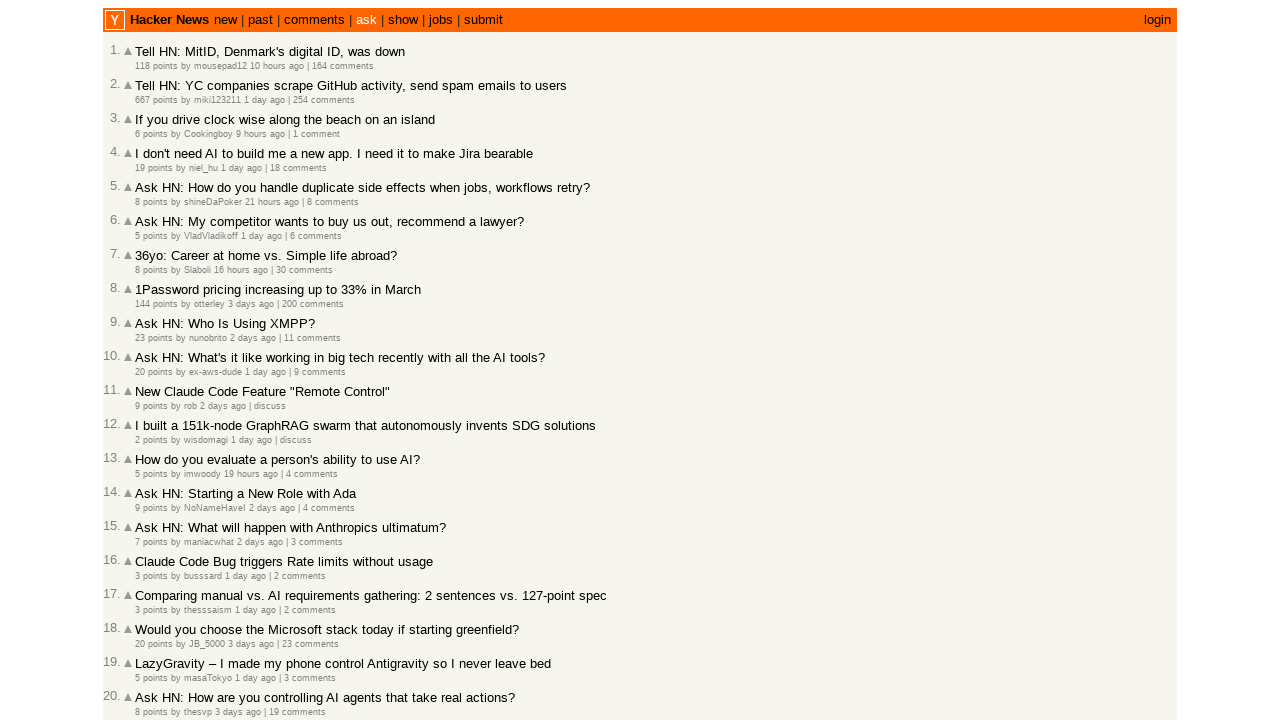